Tests drag and drop functionality by dragging element from column A to column B on a test page

Starting URL: https://the-internet.herokuapp.com/drag_and_drop

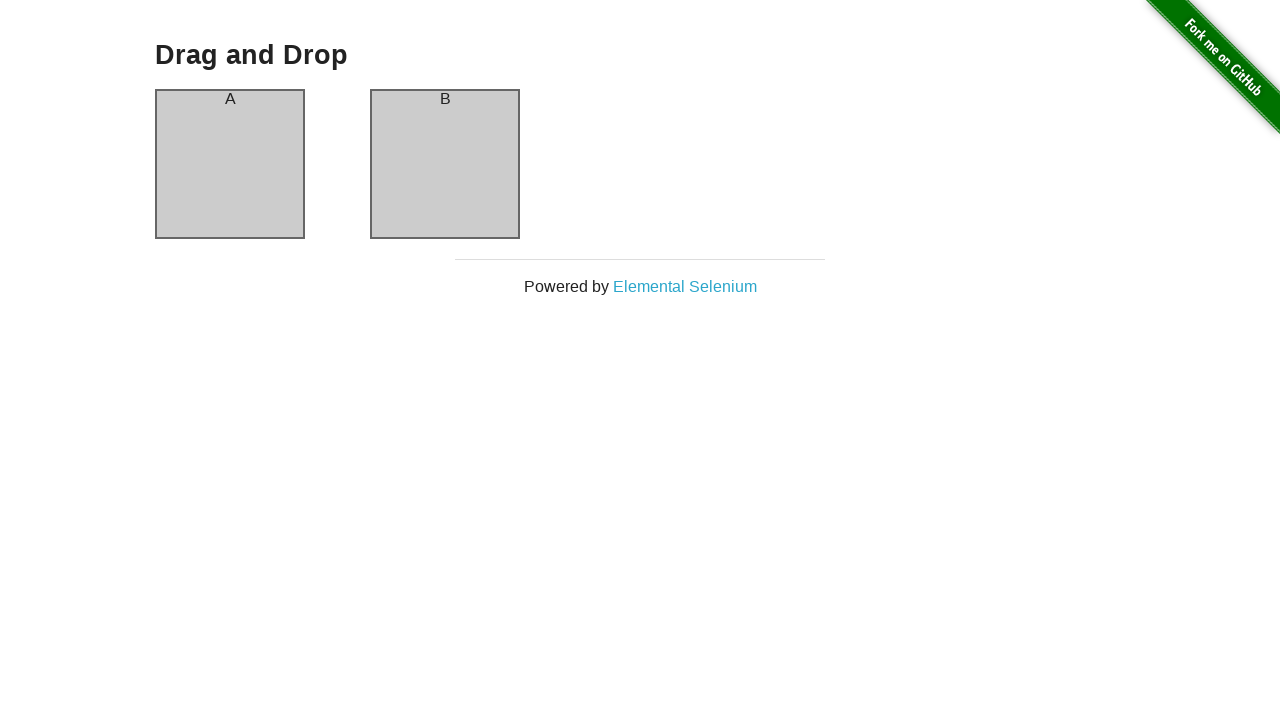

Located source element in column A
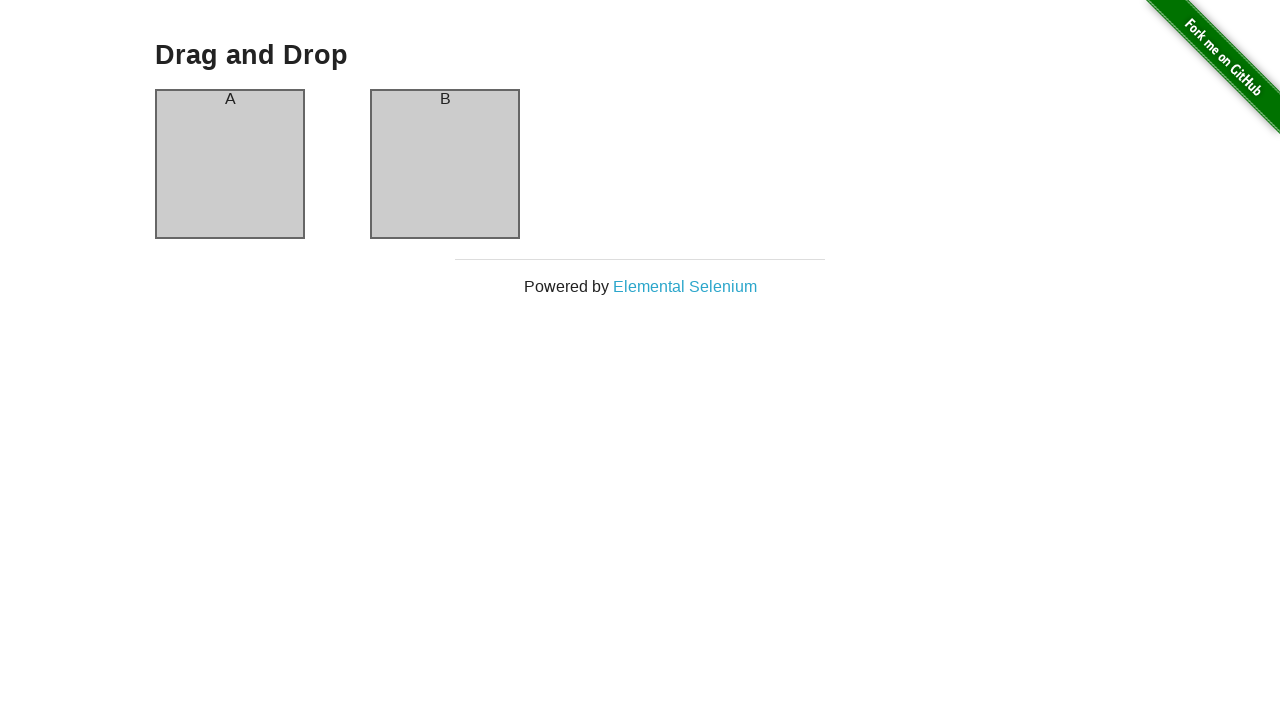

Located destination element in column B
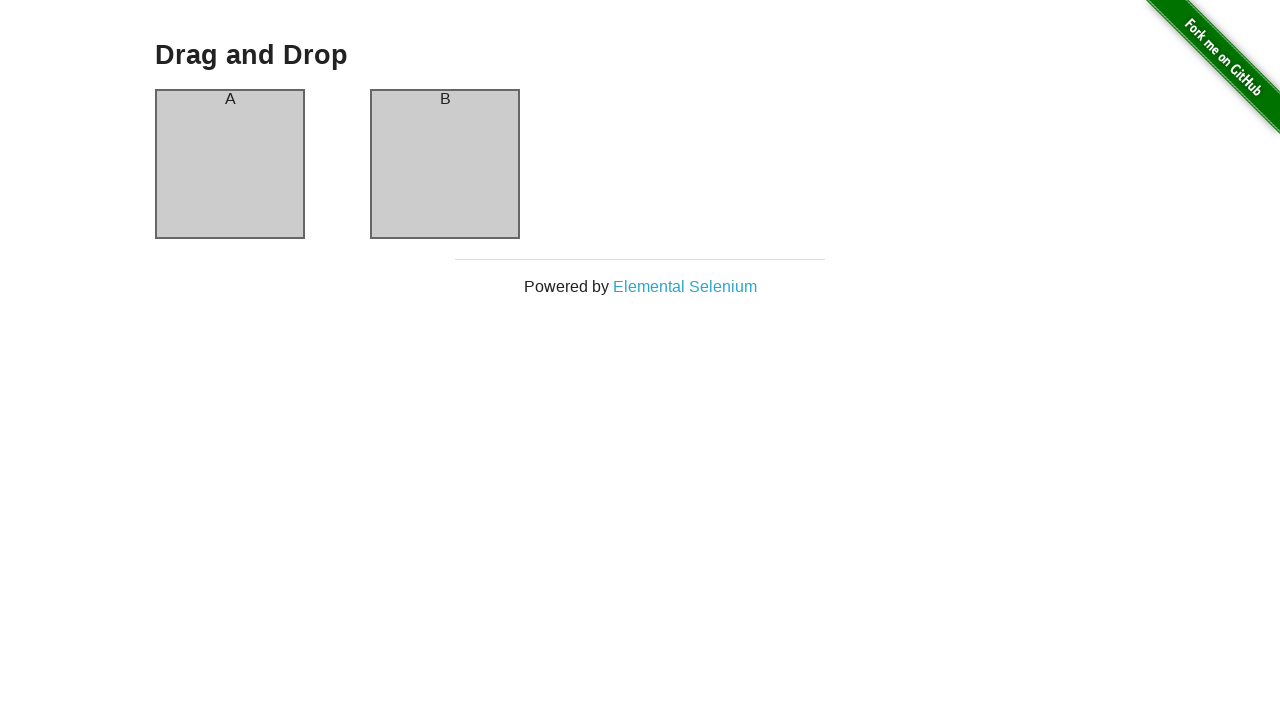

Dragged element from column A to column B at (445, 164)
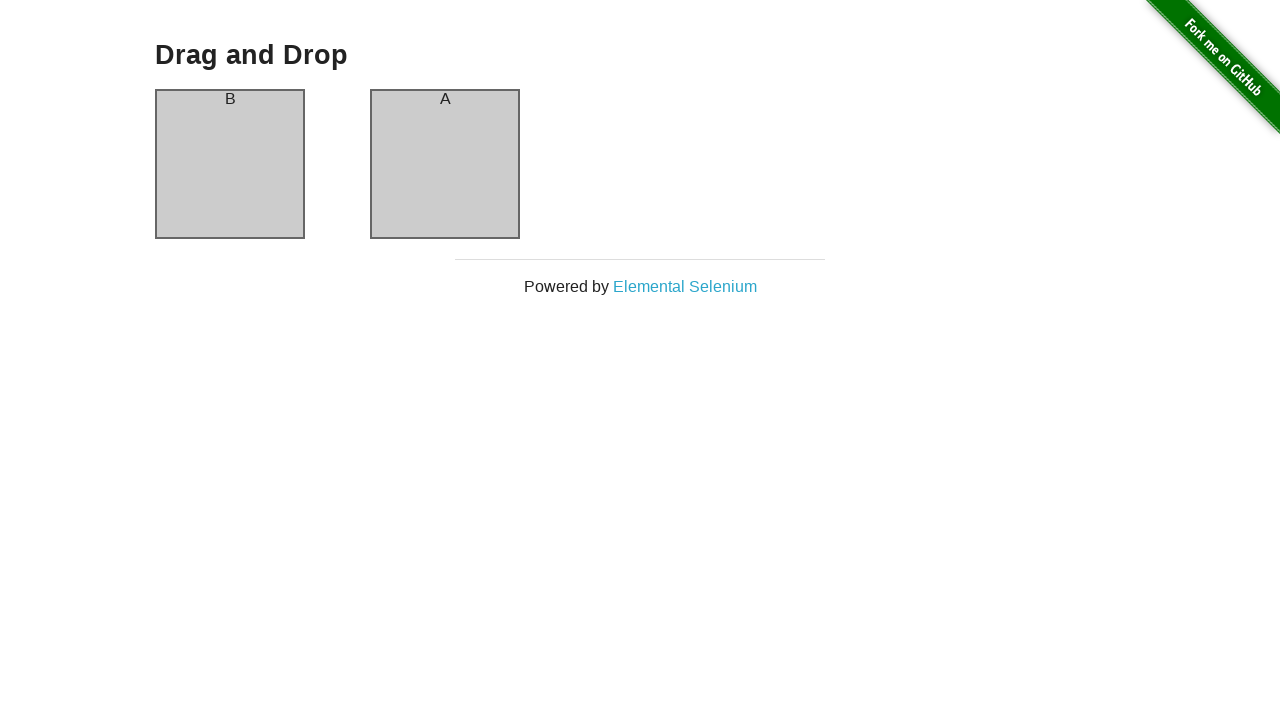

Waited 500ms for drag and drop to complete
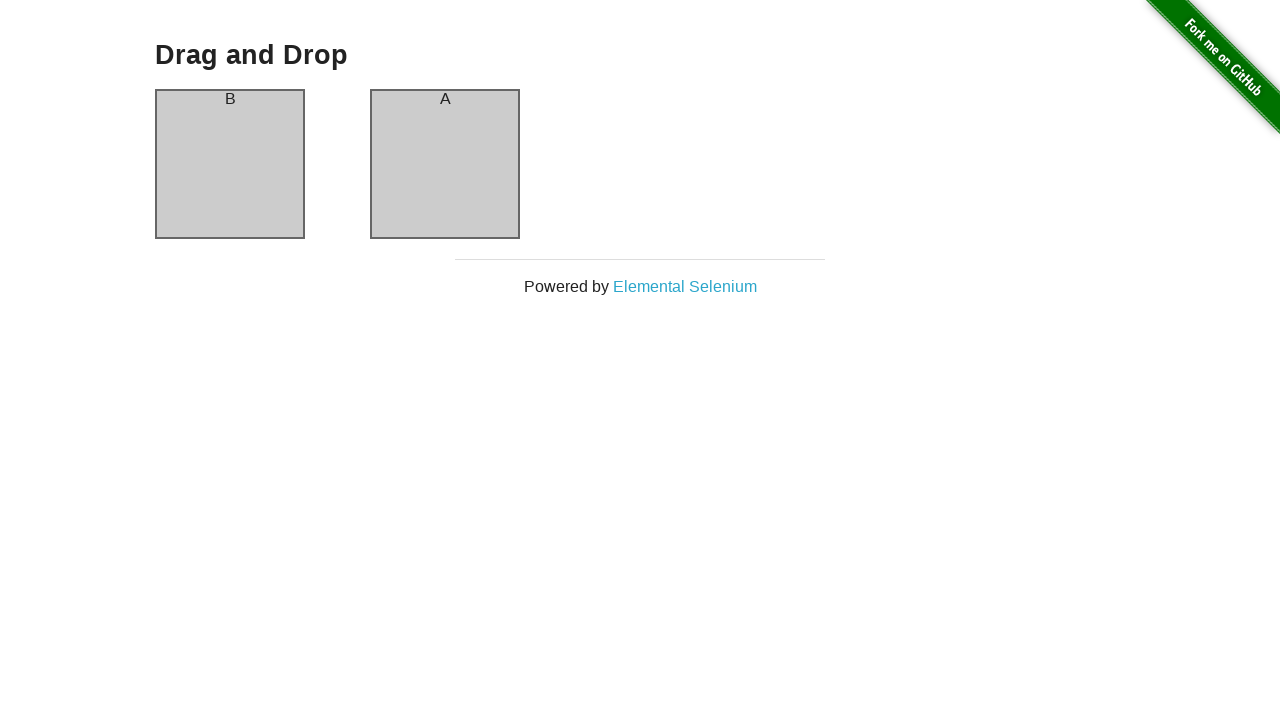

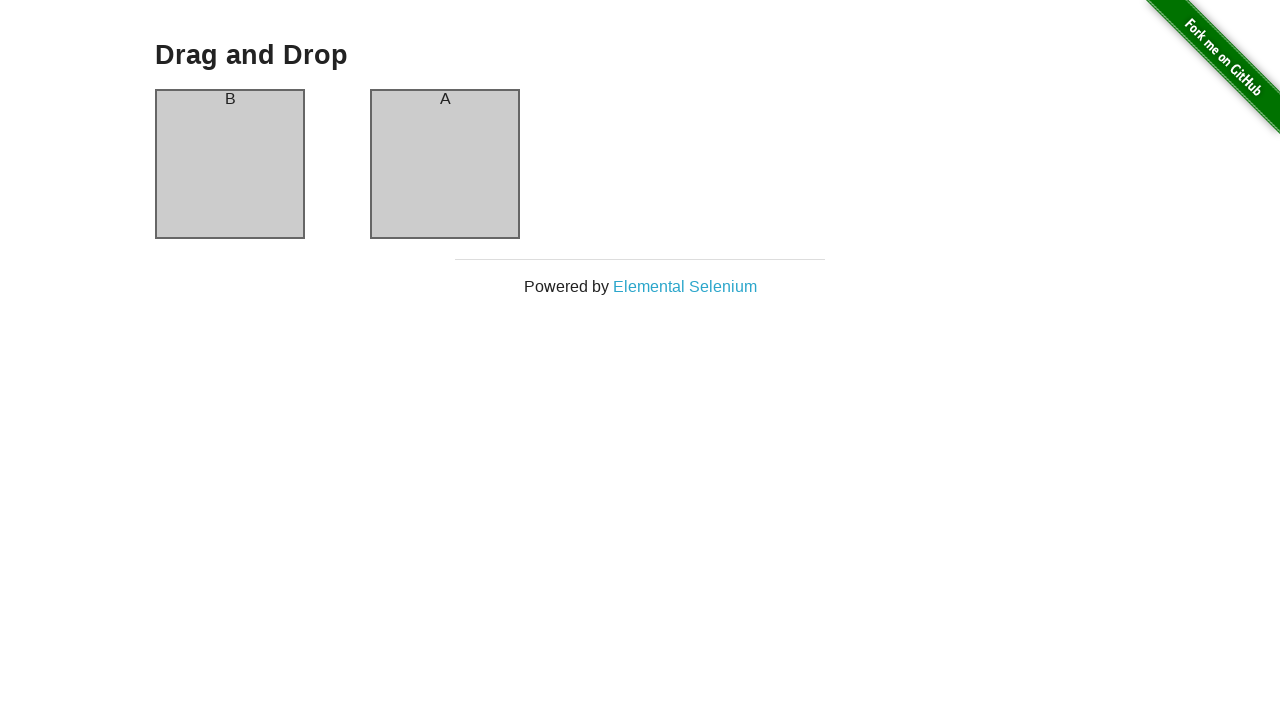